Tests dynamic loading with a shorter wait timeout, clicking start button and verifying "Hello World!" appears after loading completes

Starting URL: https://automationfc.github.io/dynamic-loading/

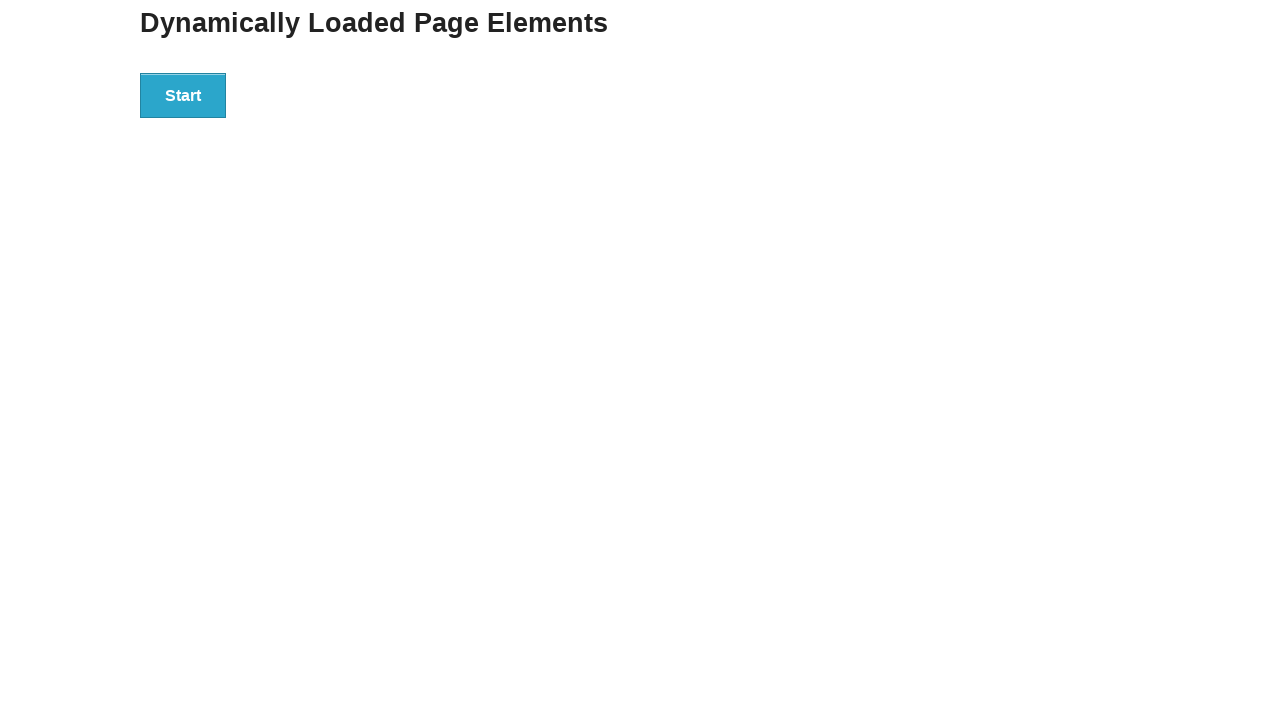

Navigated to dynamic loading test page
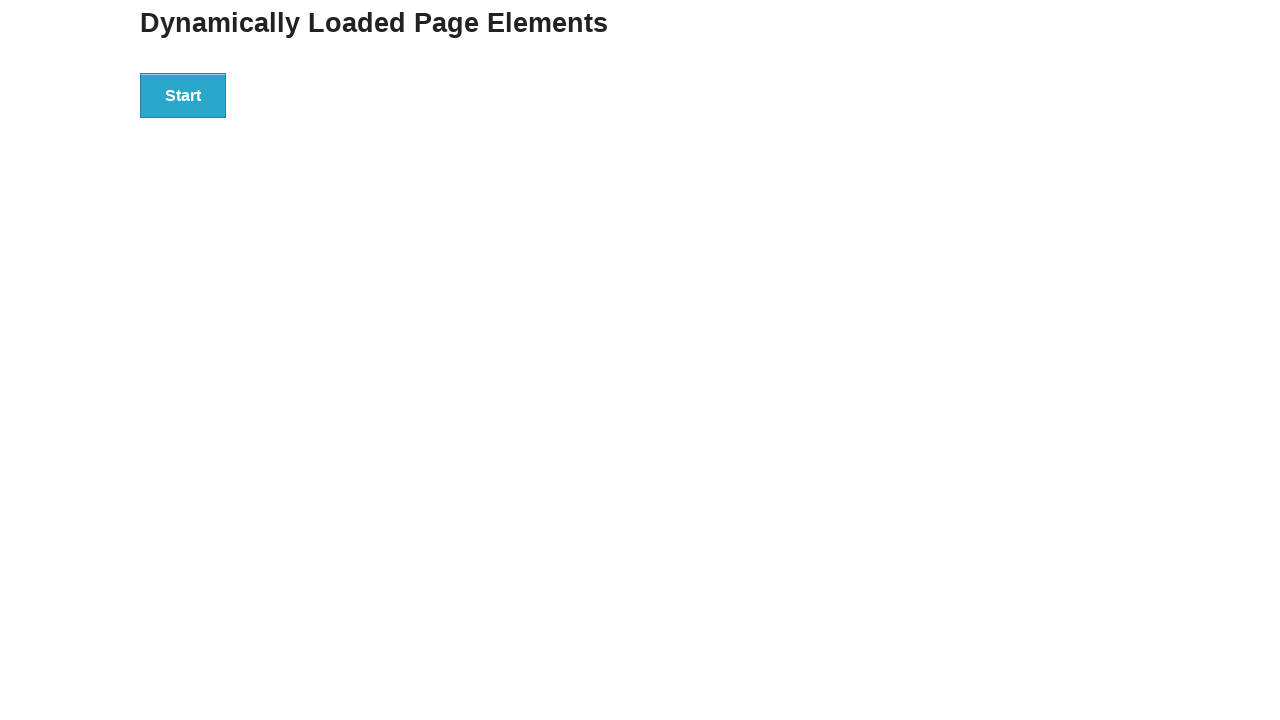

Clicked start button to trigger dynamic loading at (183, 95) on div#start > button
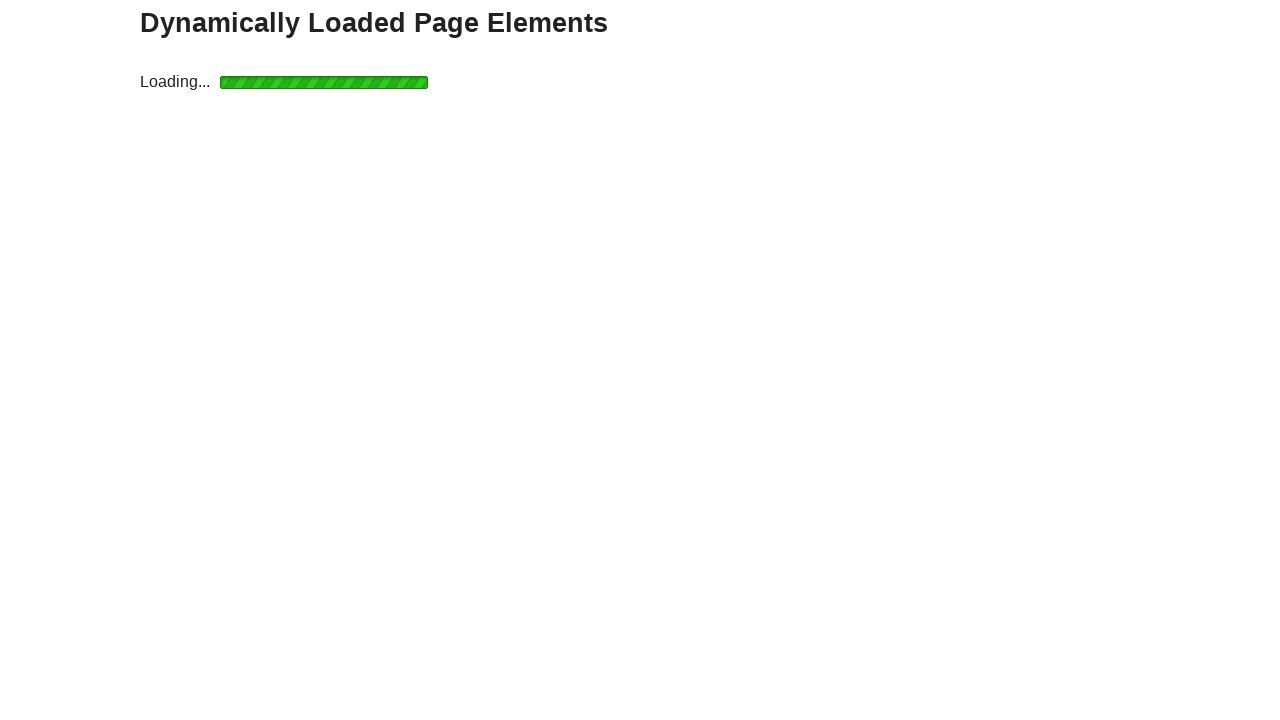

Waited for 'Hello World!' message to appear after loading completed
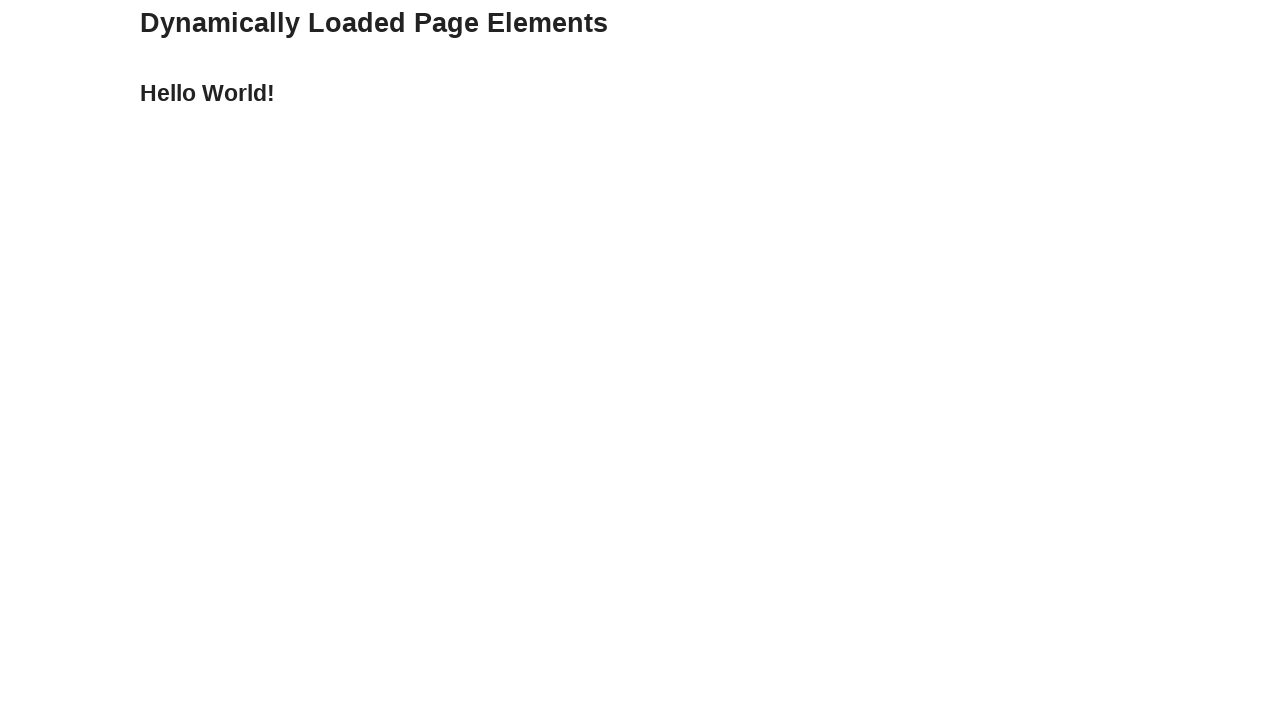

Verified that 'Hello World!' text is displayed correctly
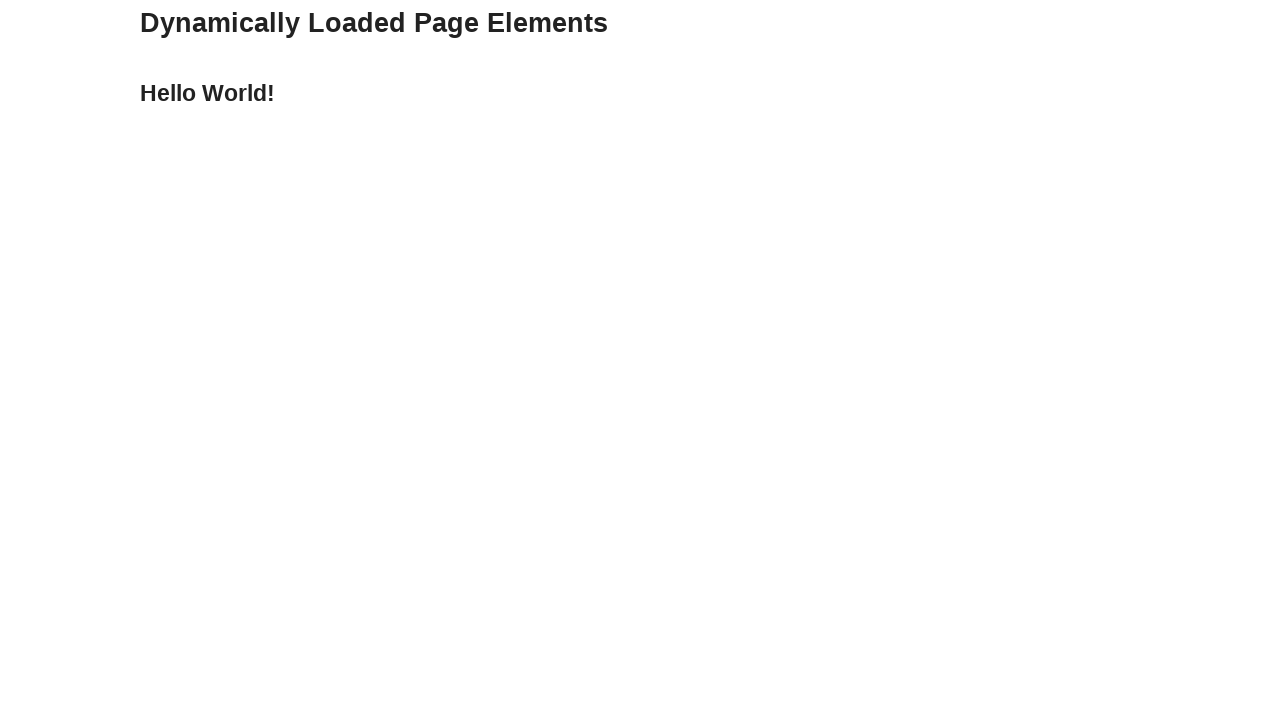

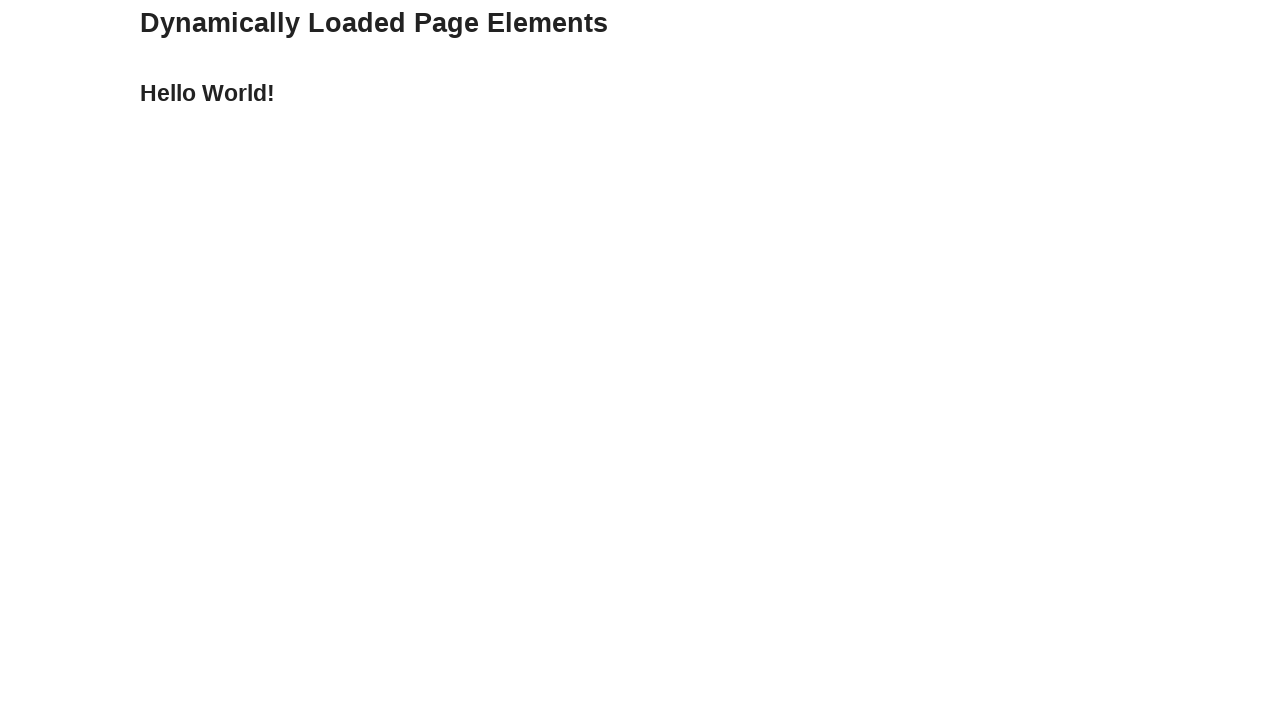